Tests that the browser back button correctly navigates through filter states

Starting URL: https://demo.playwright.dev/todomvc

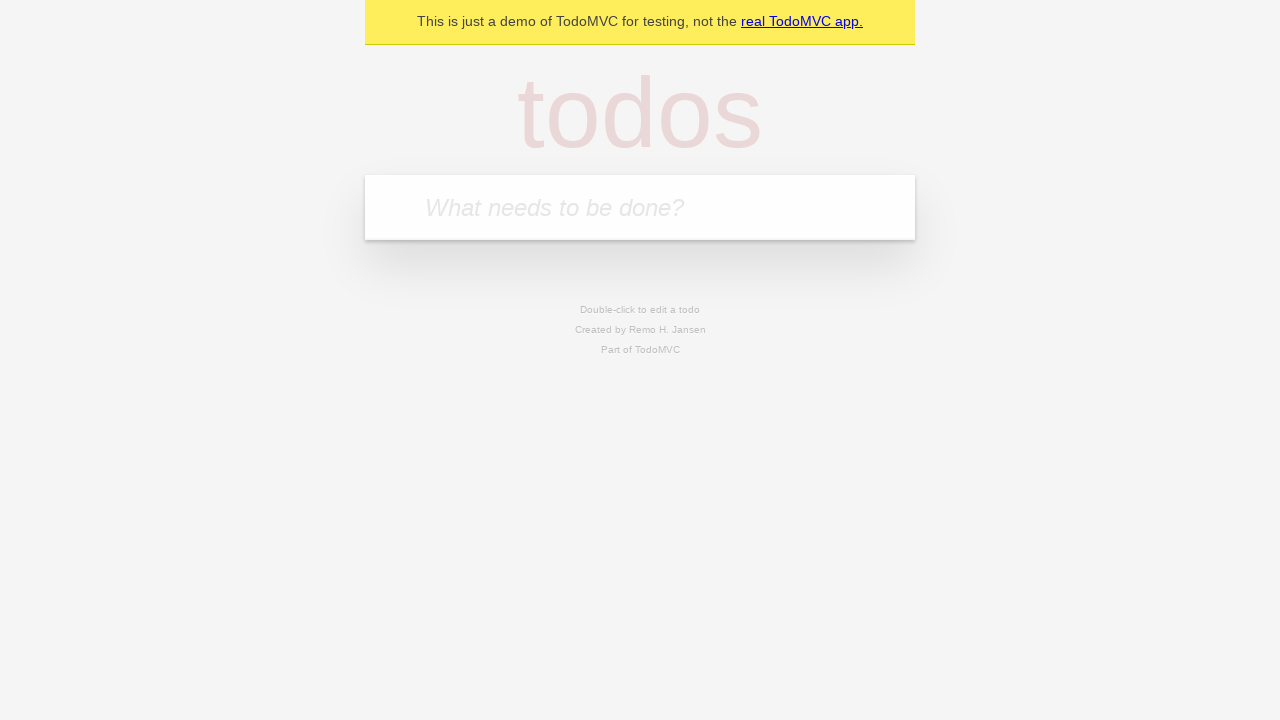

Filled todo input with 'buy some cheese' on internal:attr=[placeholder="What needs to be done?"i]
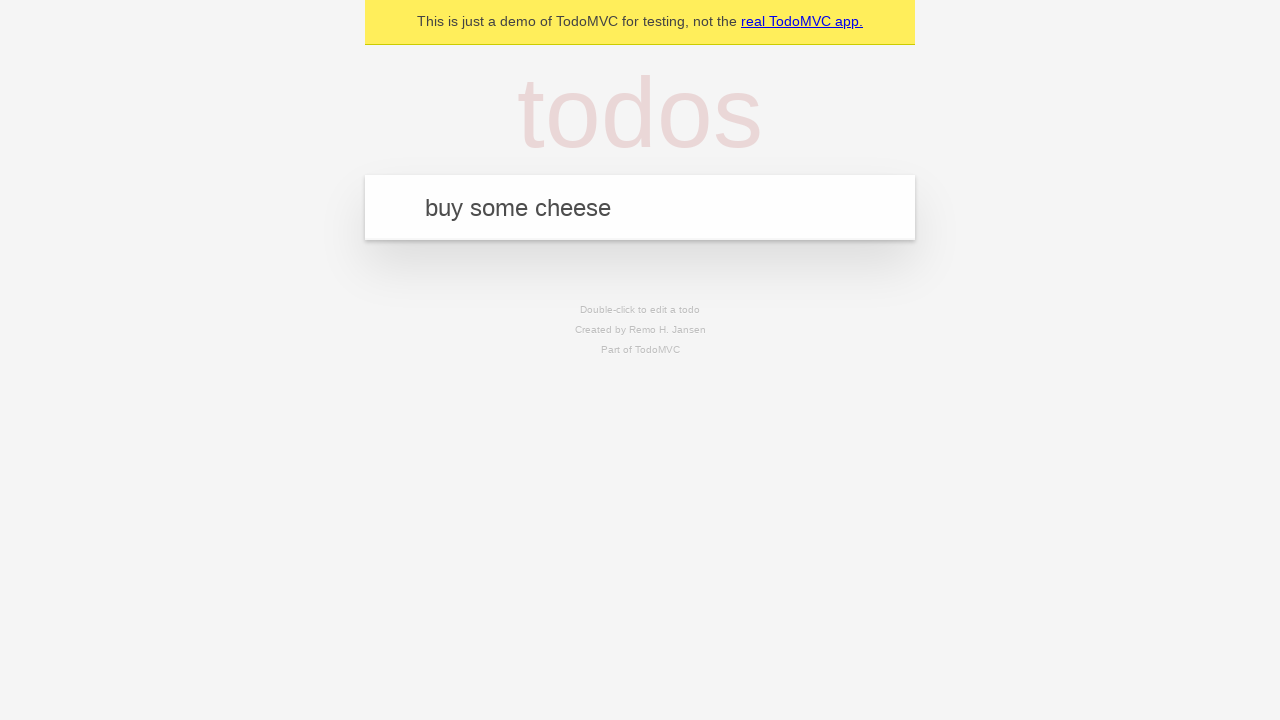

Pressed Enter to create first todo on internal:attr=[placeholder="What needs to be done?"i]
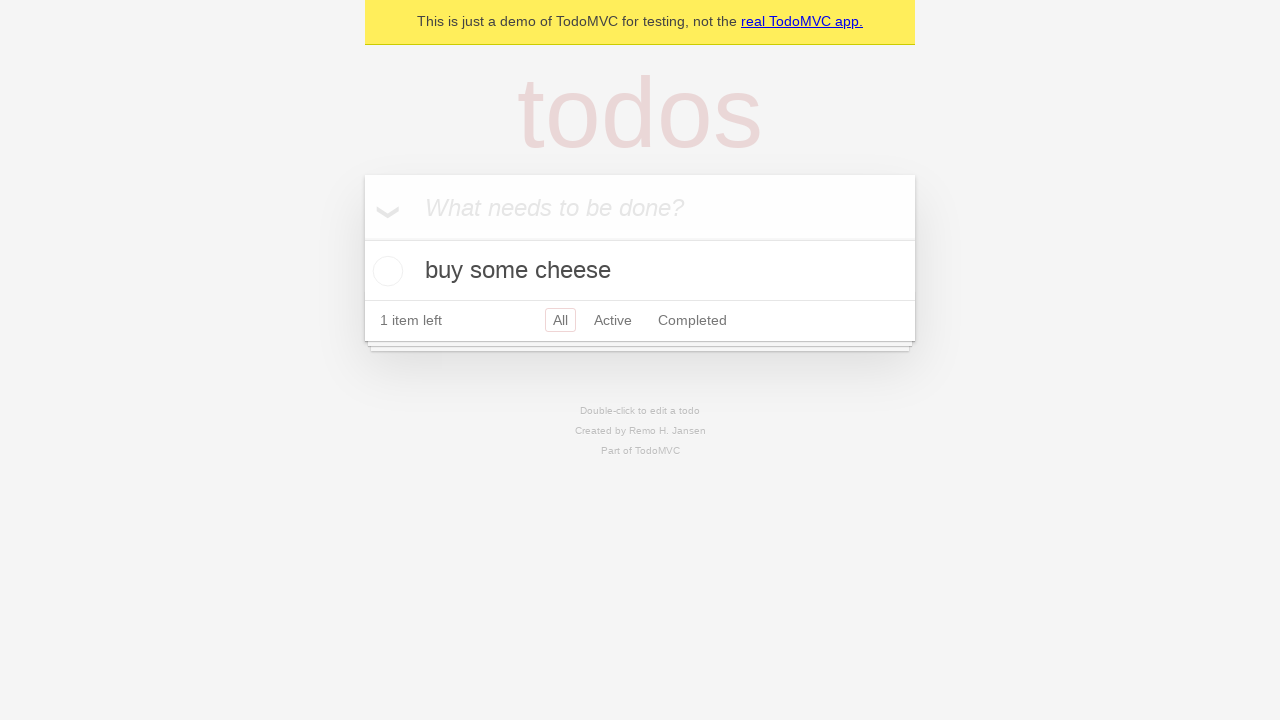

Filled todo input with 'feed the cat' on internal:attr=[placeholder="What needs to be done?"i]
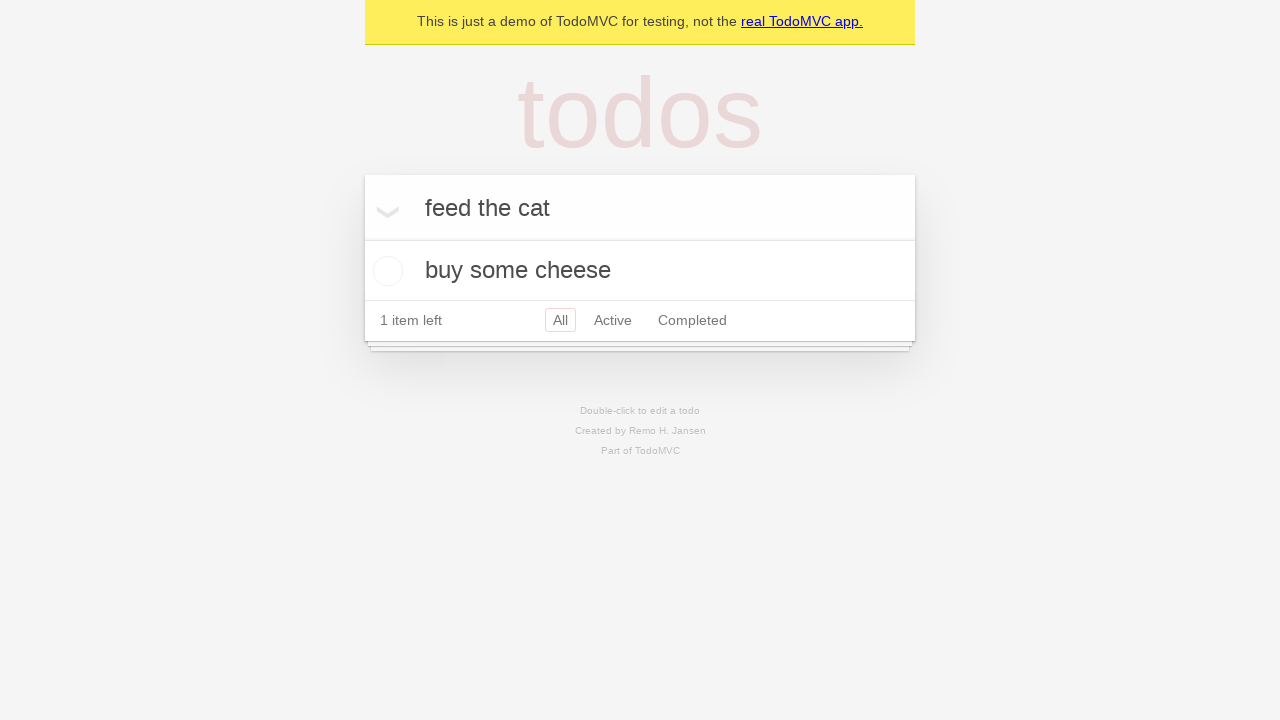

Pressed Enter to create second todo on internal:attr=[placeholder="What needs to be done?"i]
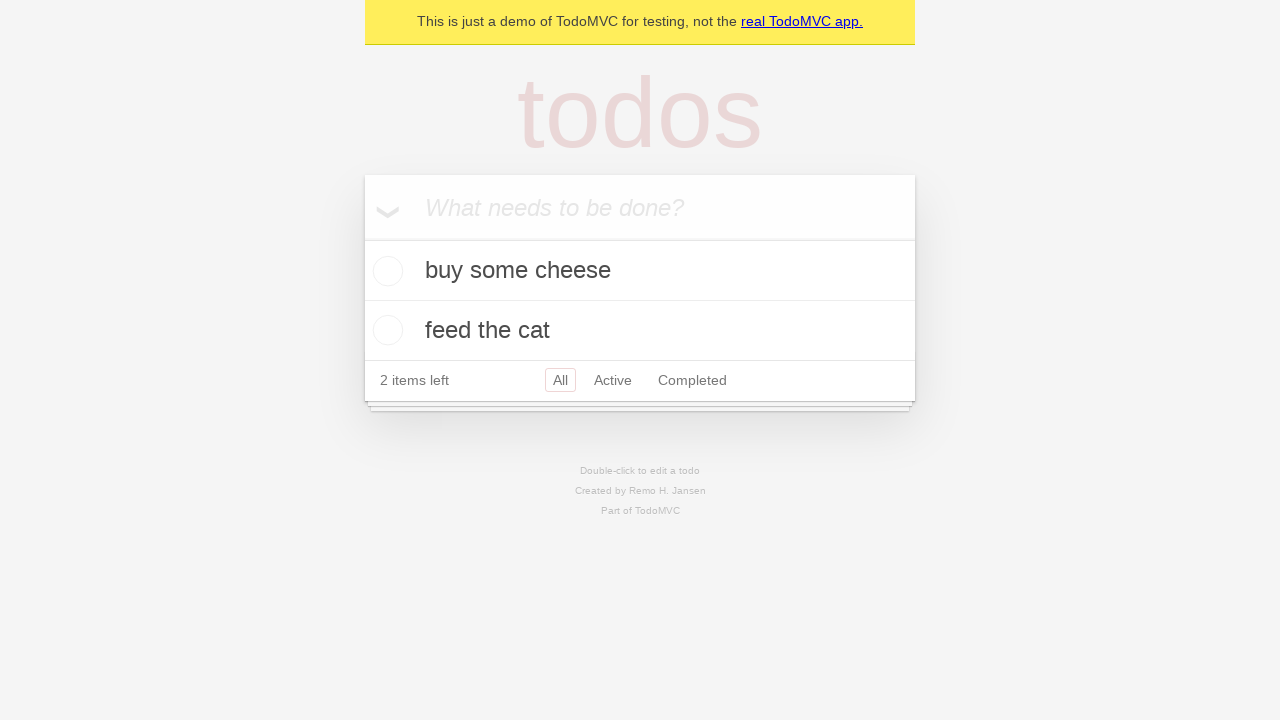

Filled todo input with 'book a doctors appointment' on internal:attr=[placeholder="What needs to be done?"i]
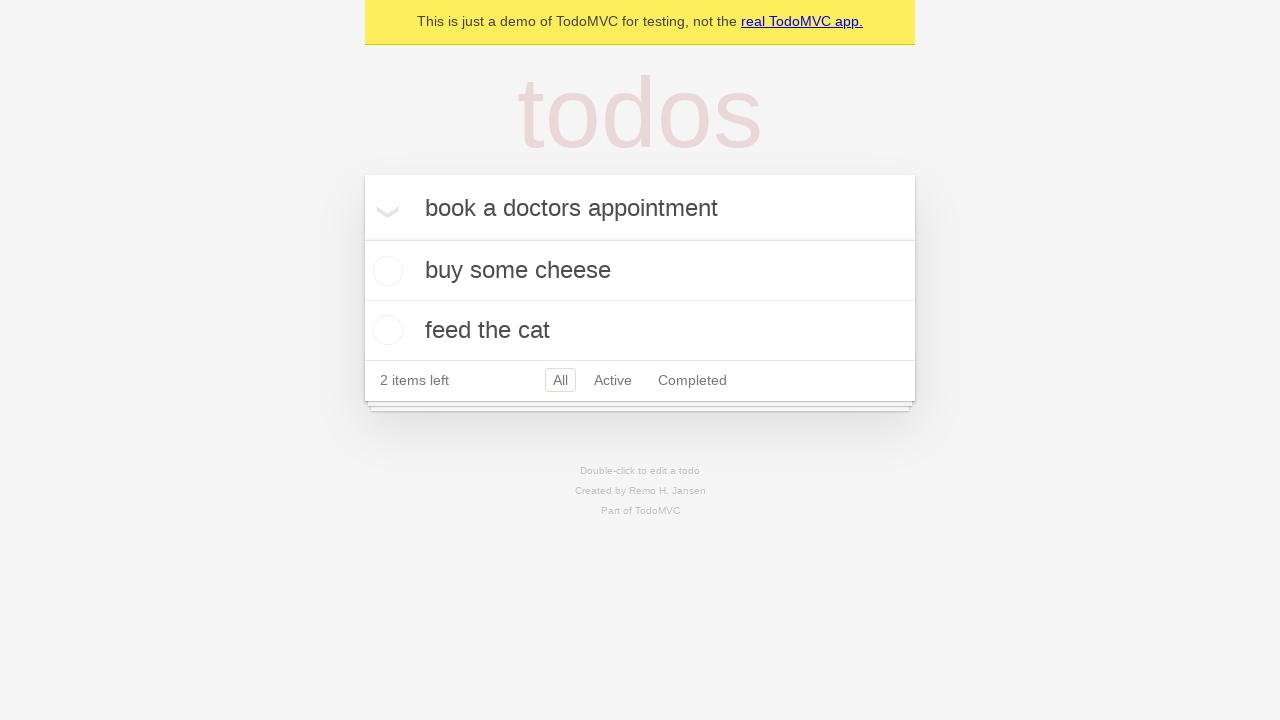

Pressed Enter to create third todo on internal:attr=[placeholder="What needs to be done?"i]
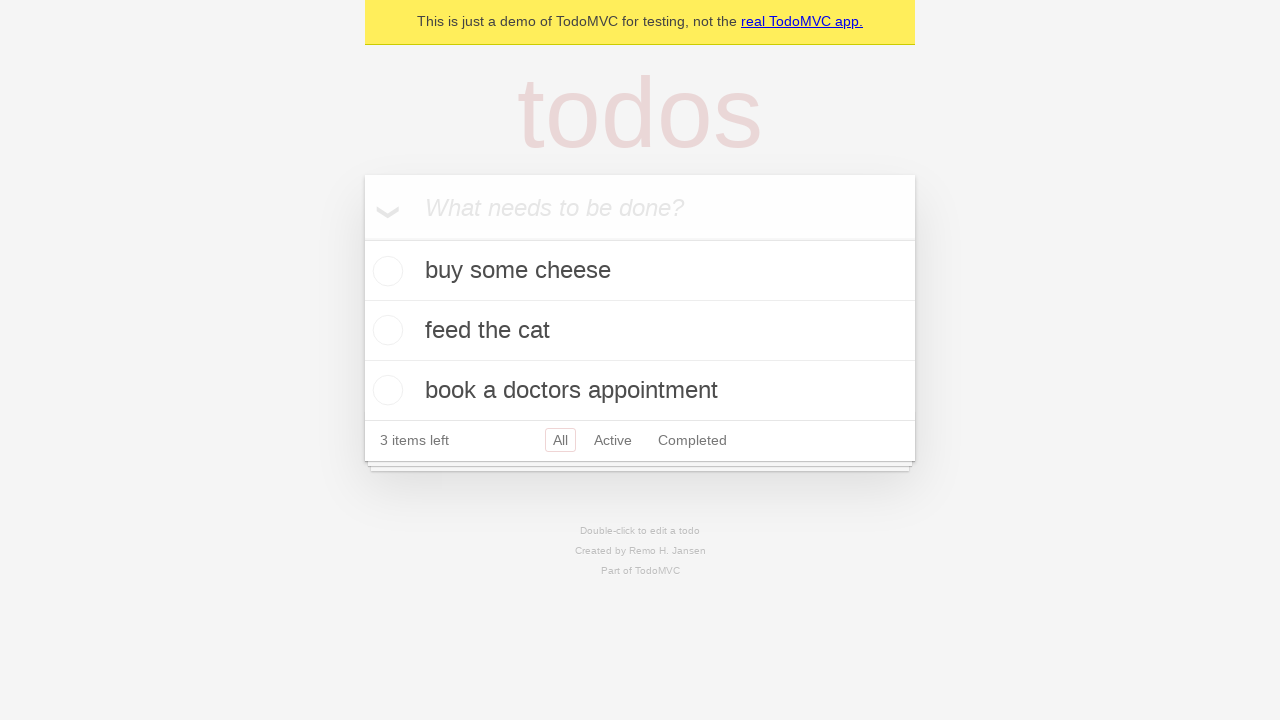

Todo items loaded and visible
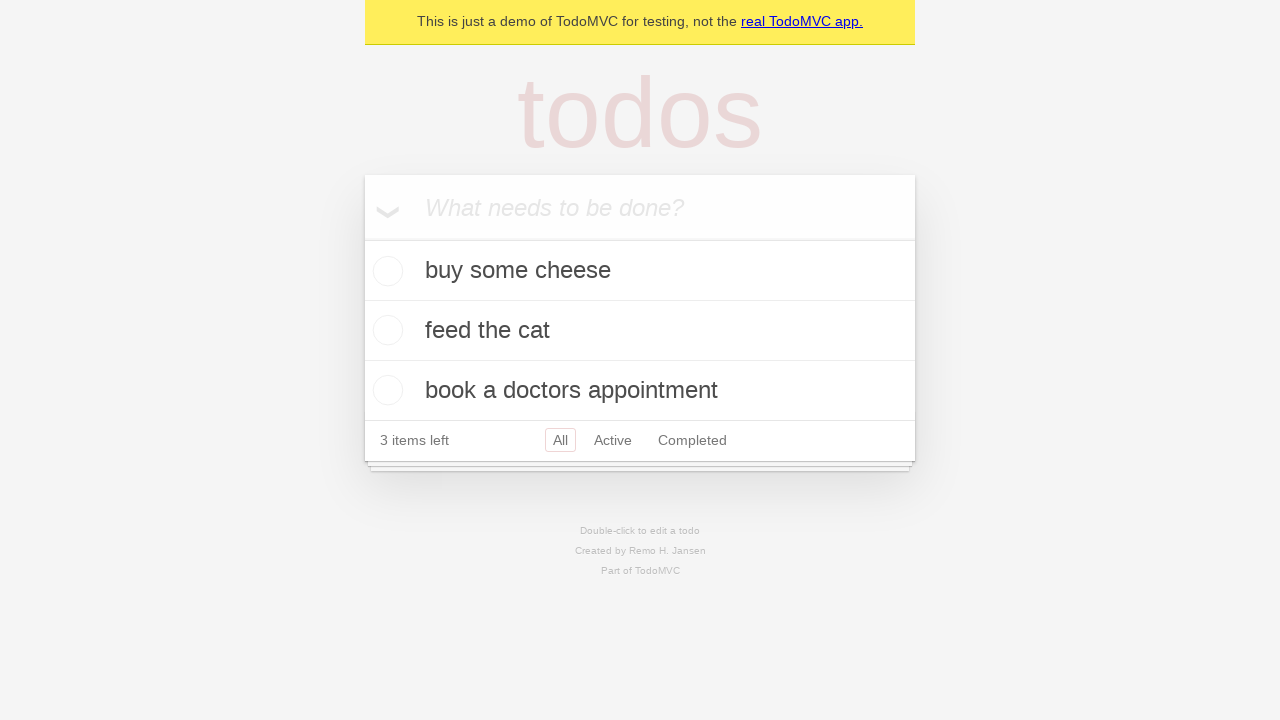

Checked second todo item checkbox at (385, 330) on internal:testid=[data-testid="todo-item"s] >> nth=1 >> internal:role=checkbox
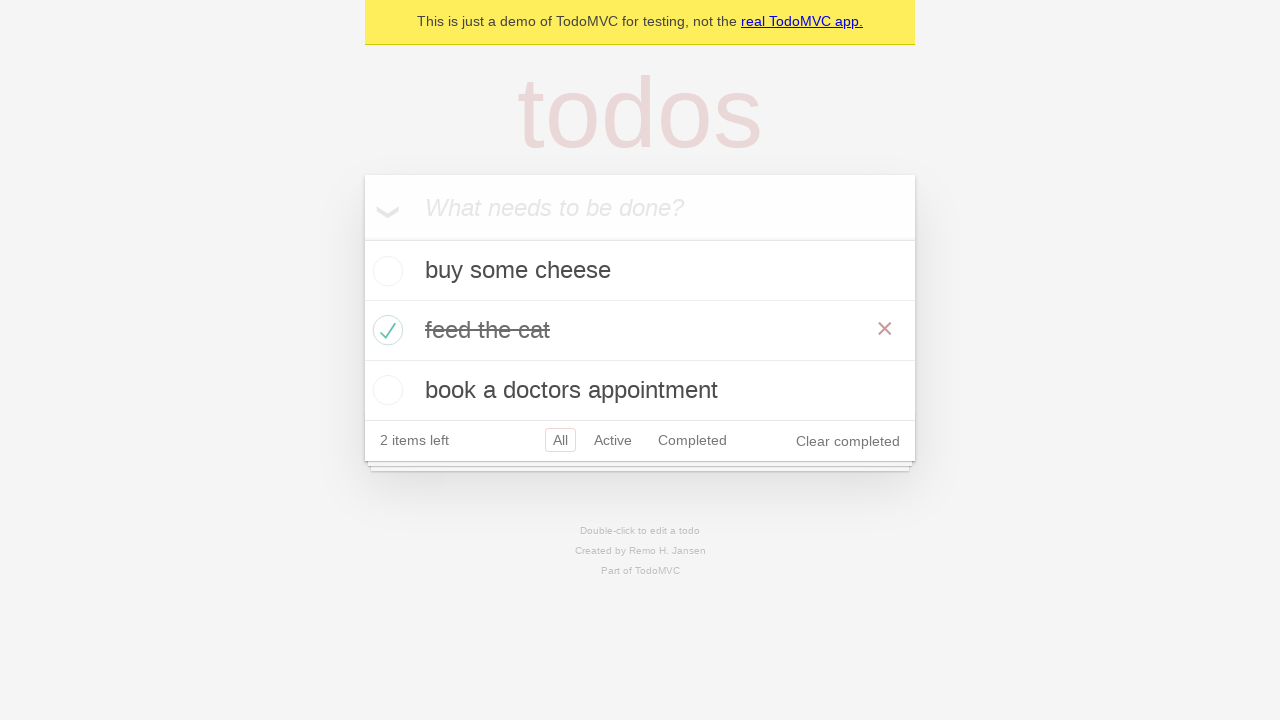

Clicked 'All' filter link at (560, 440) on internal:role=link[name="All"i]
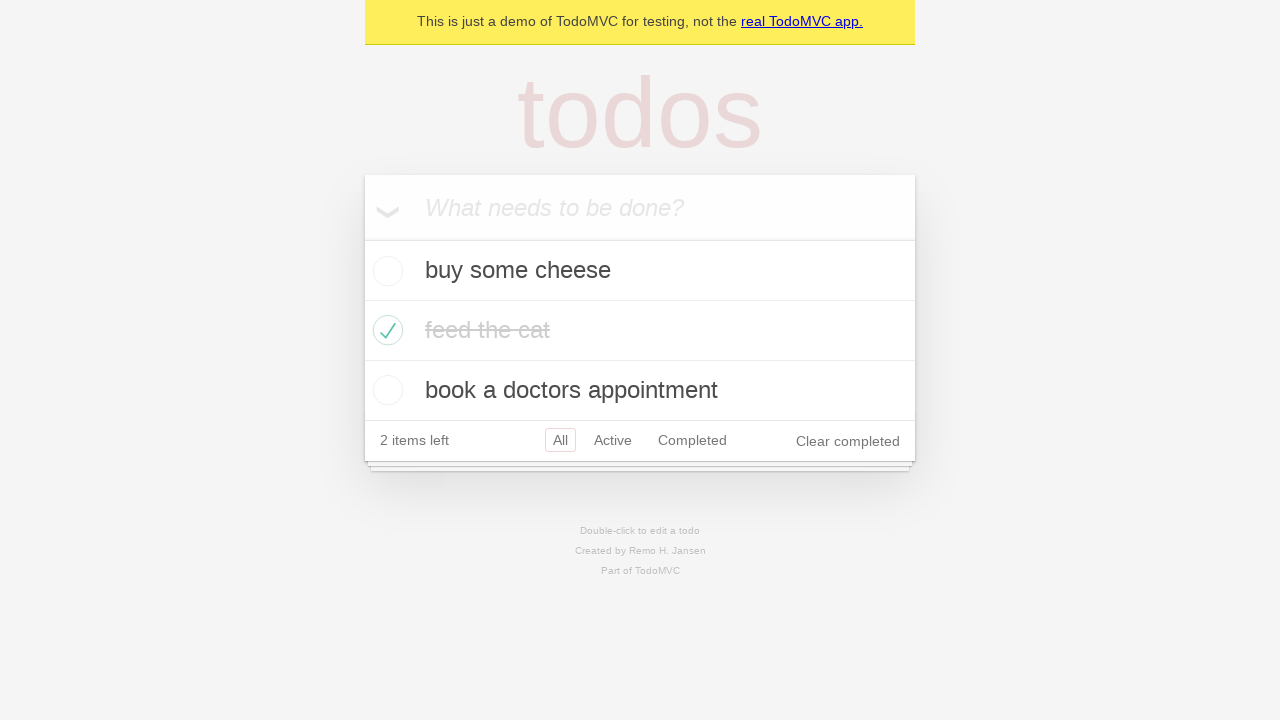

Clicked 'Active' filter link at (613, 440) on internal:role=link[name="Active"i]
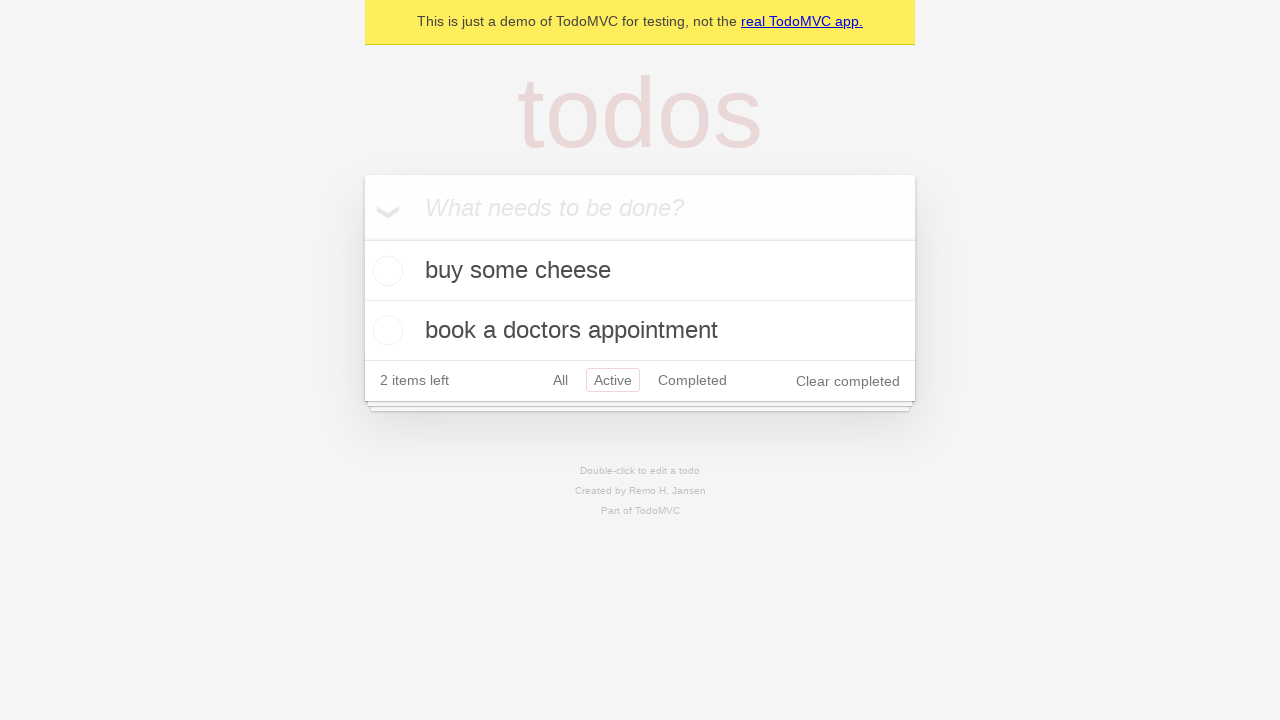

Clicked 'Completed' filter link at (692, 380) on internal:role=link[name="Completed"i]
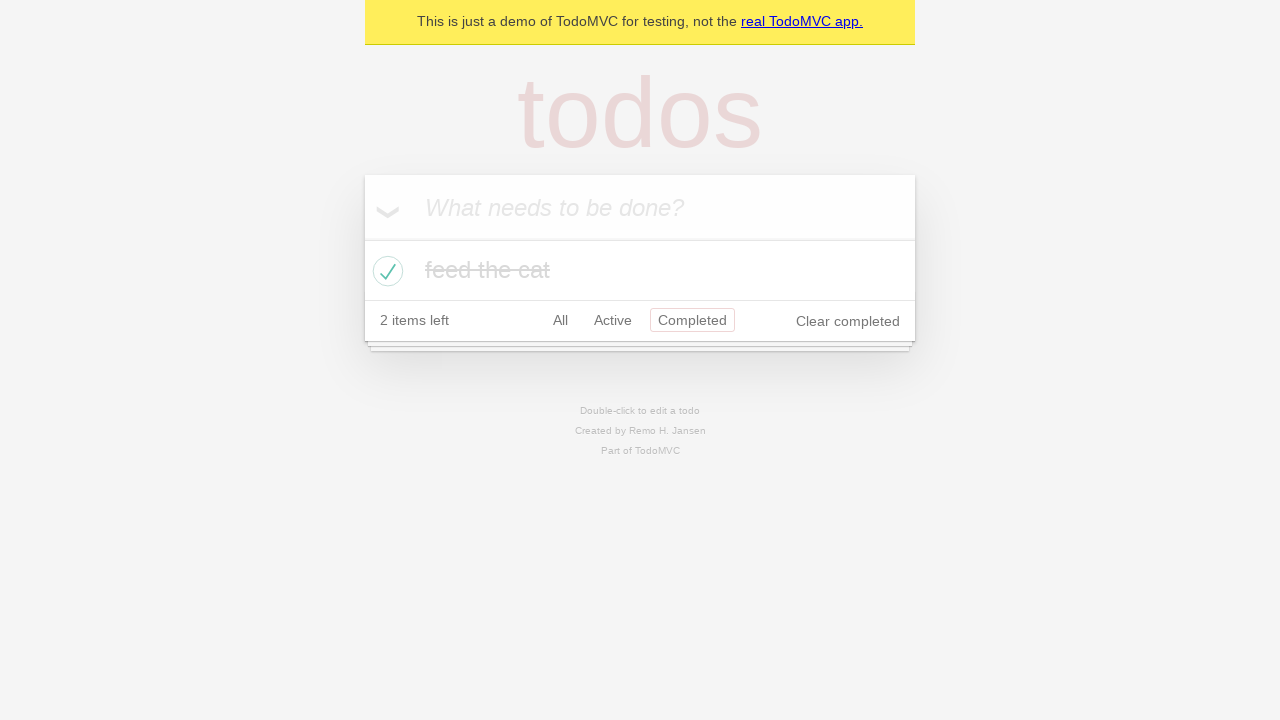

Navigated back using browser back button from 'Completed' to 'Active'
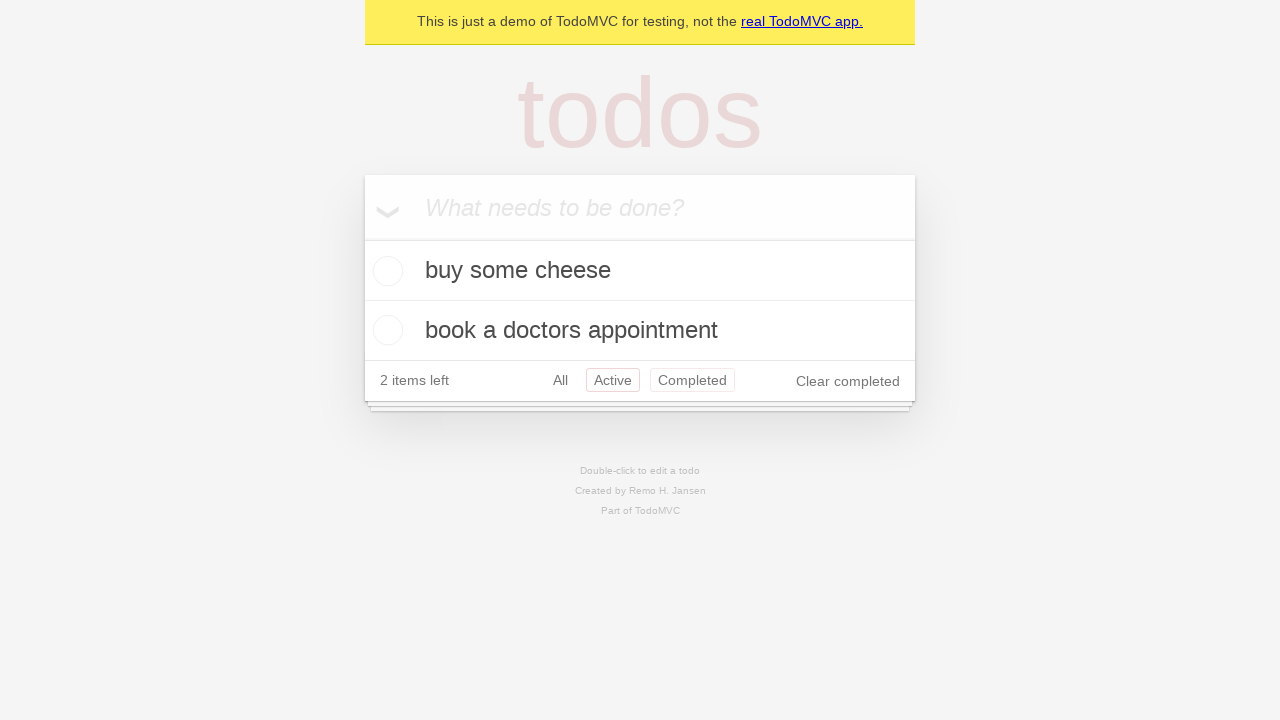

Navigated back using browser back button from 'Active' to 'All'
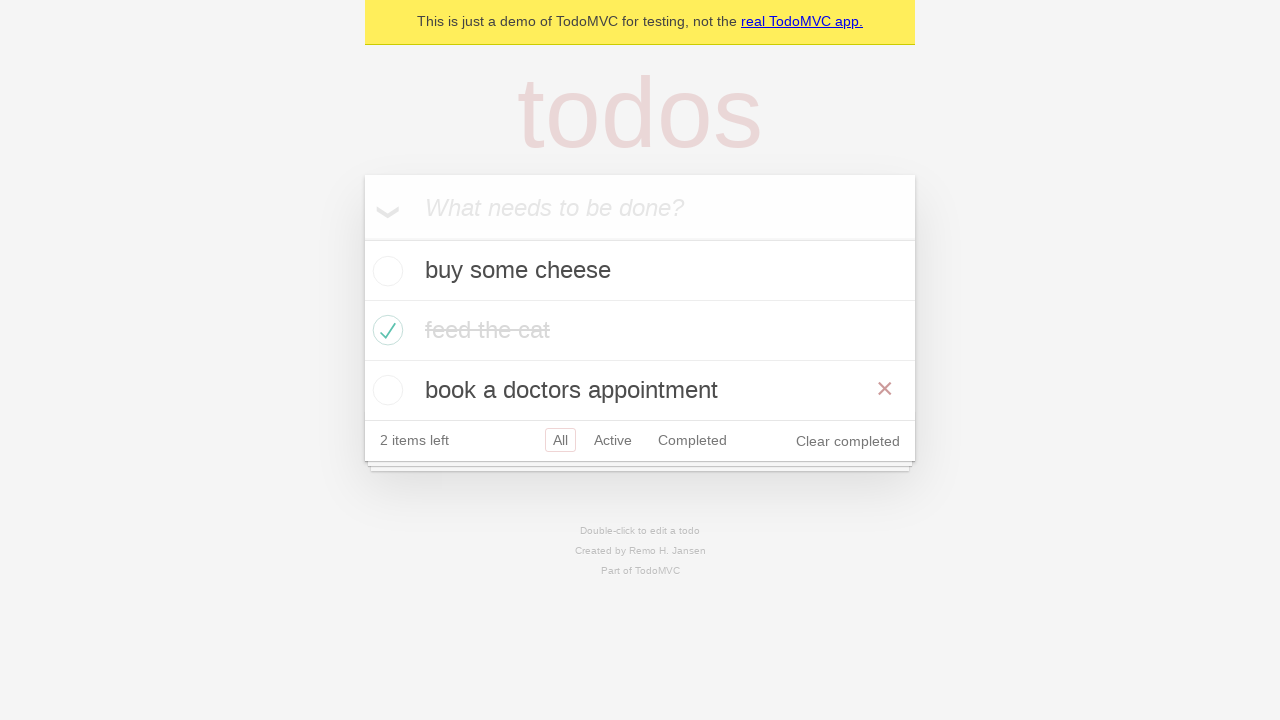

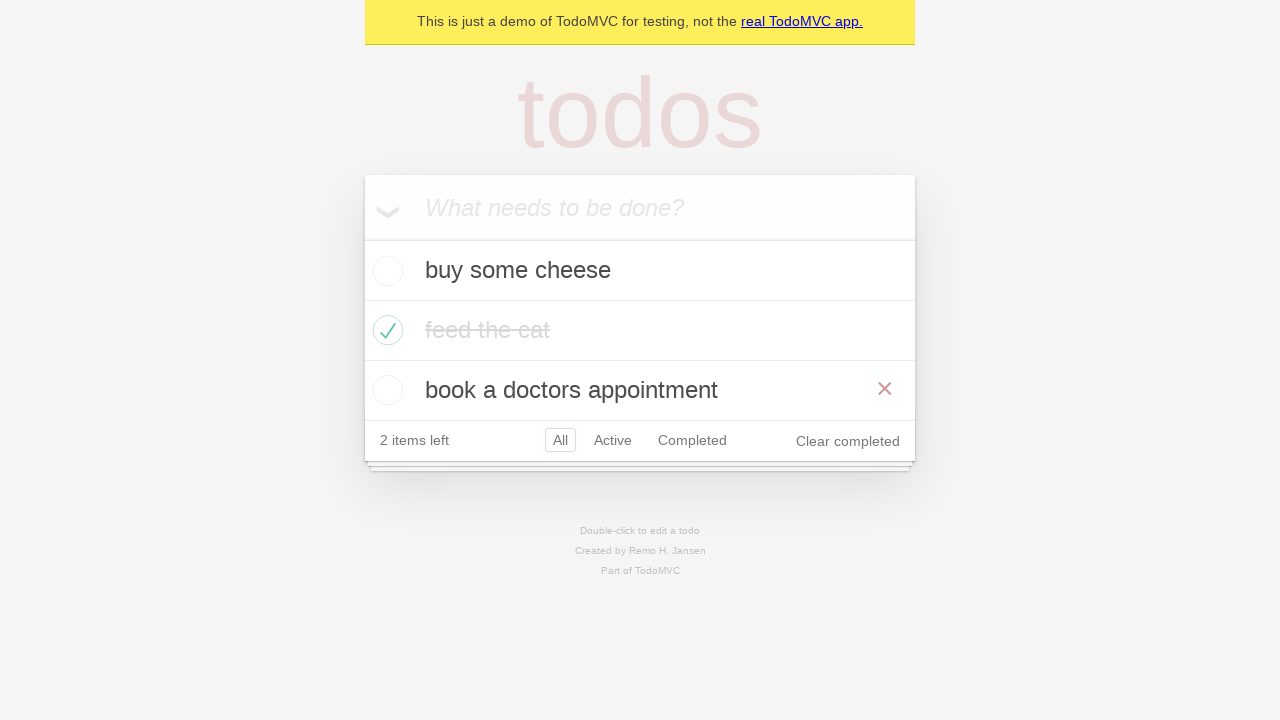